Tests removing elements by first adding elements then clicking each delete button to remove them.

Starting URL: http://the-internet.herokuapp.com/

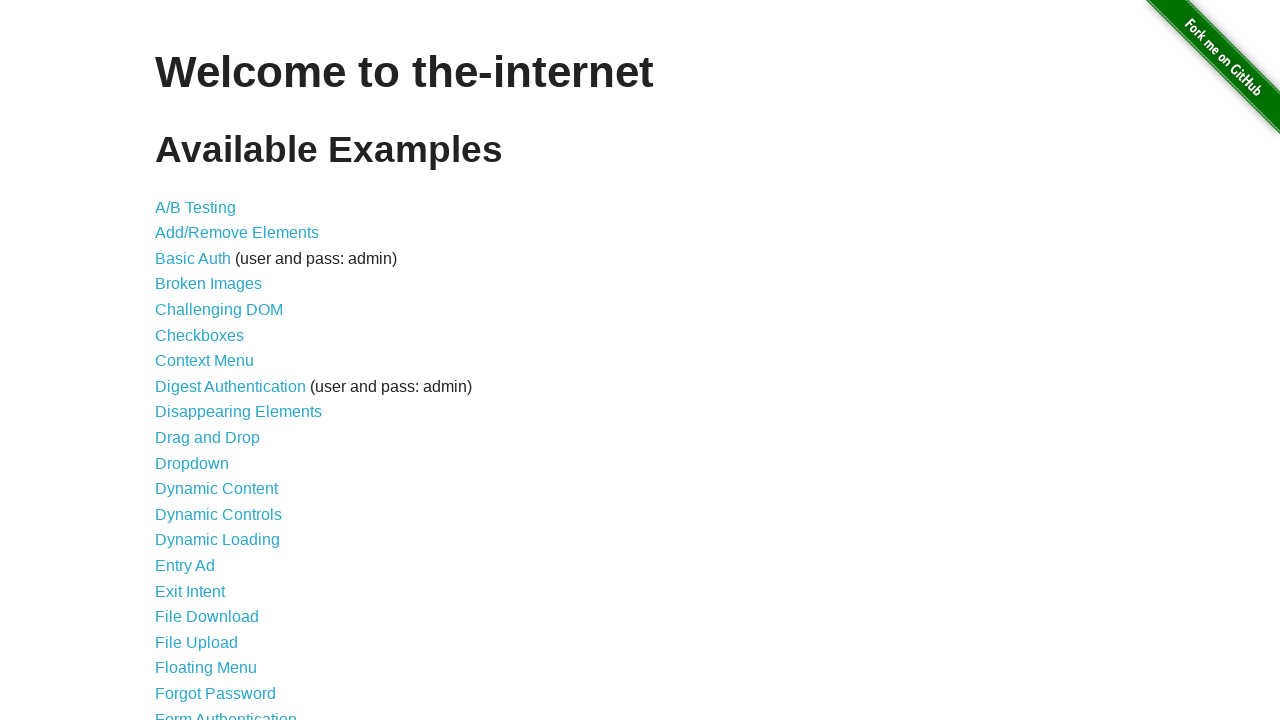

Clicked on Add/Remove Elements link at (237, 233) on text=Add/Remove Elements
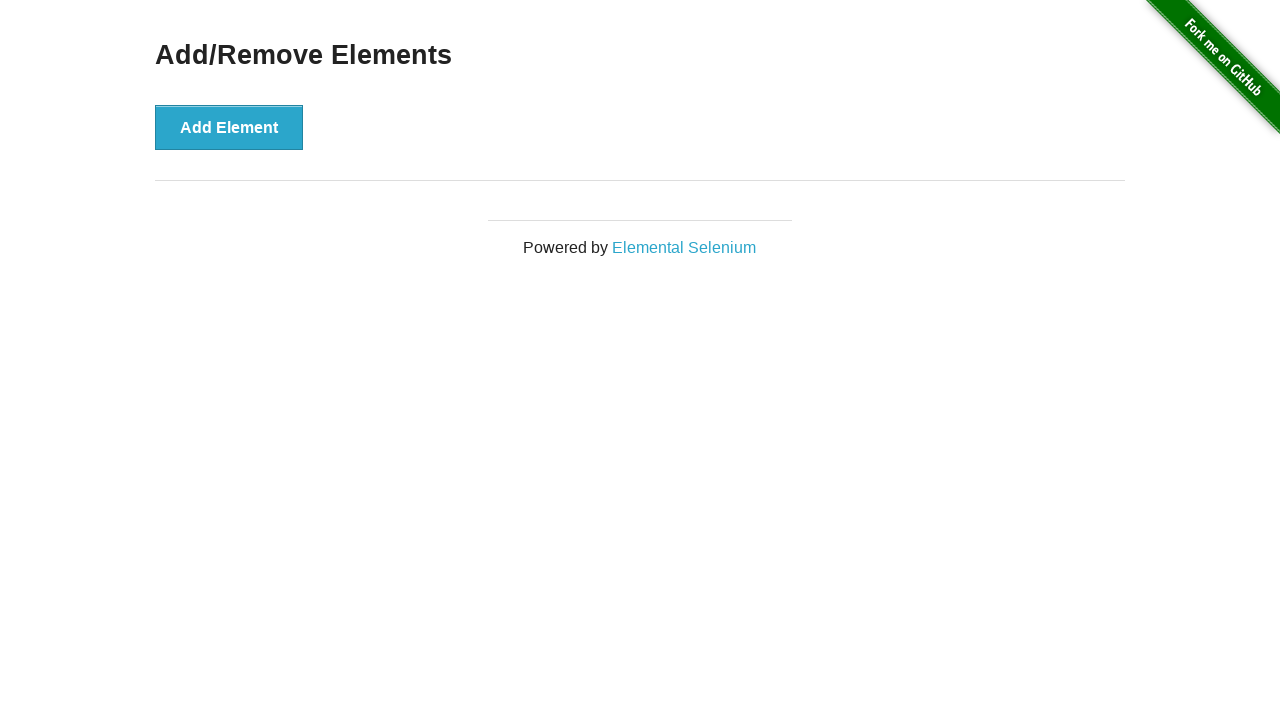

Add Element button is now visible and clickable
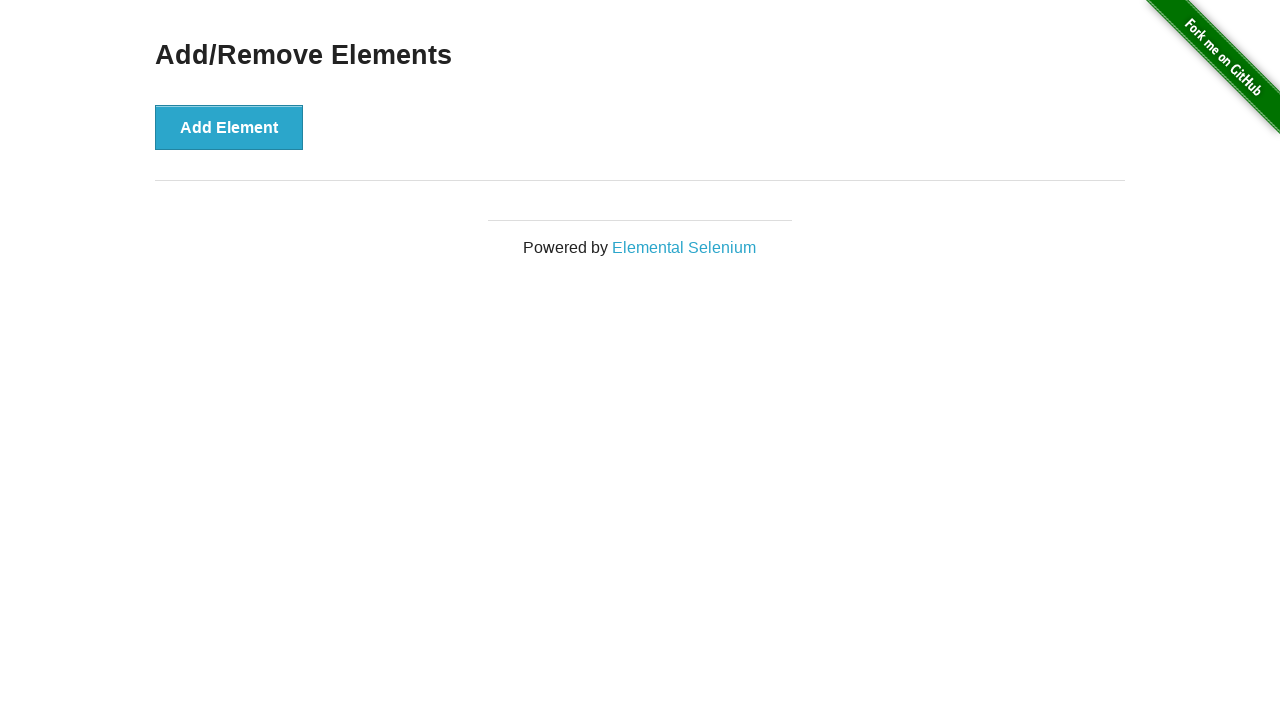

Clicked Add Element button (iteration 1/5) at (229, 127) on button:has-text('Add Element')
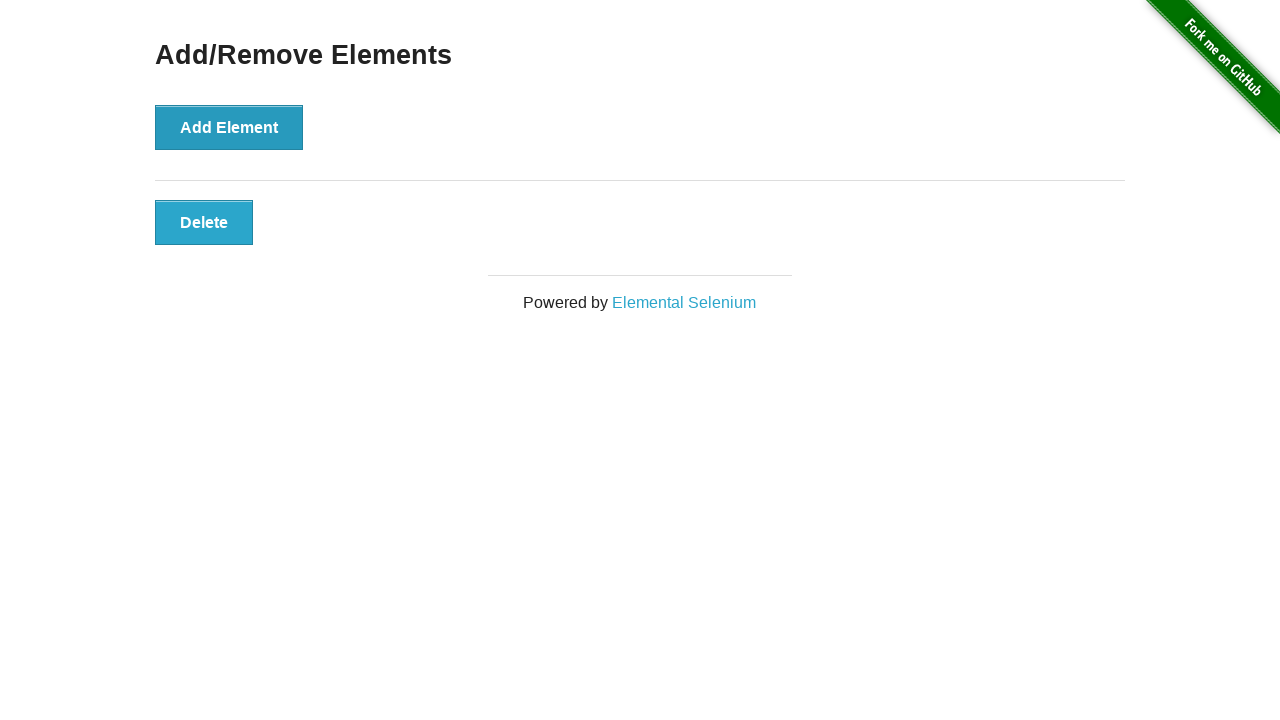

Clicked Add Element button (iteration 2/5) at (229, 127) on button:has-text('Add Element')
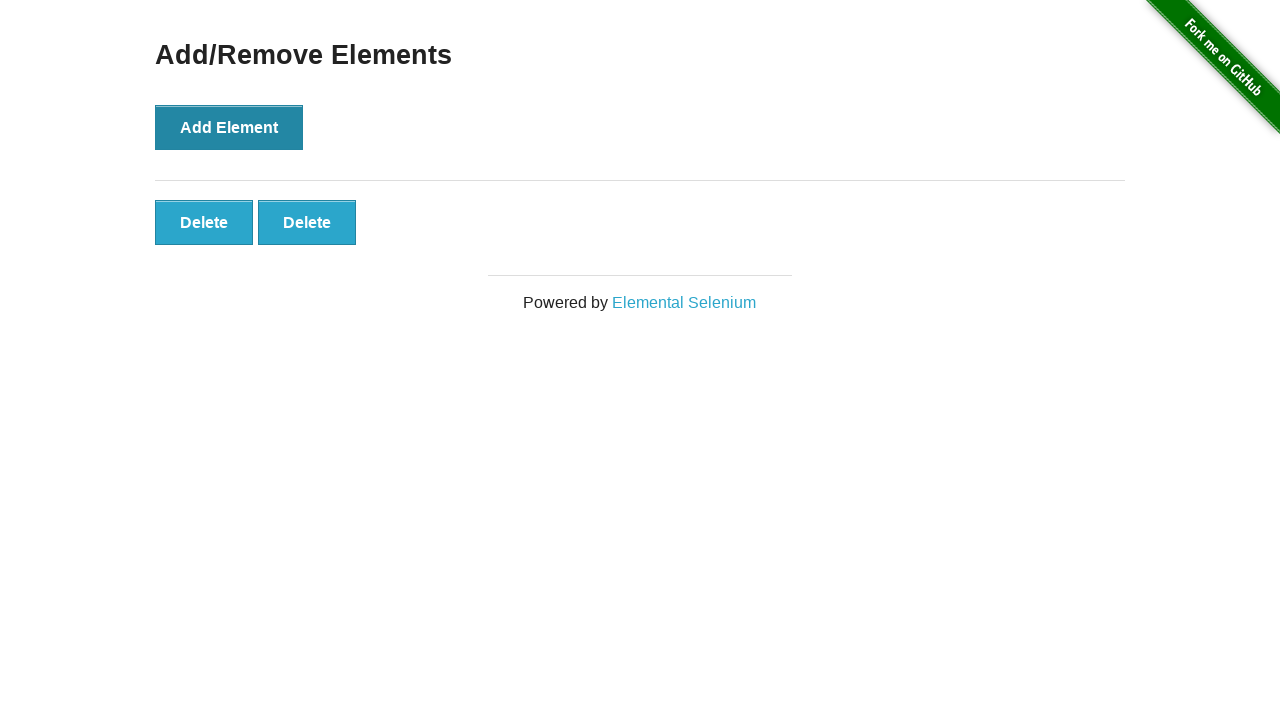

Clicked Add Element button (iteration 3/5) at (229, 127) on button:has-text('Add Element')
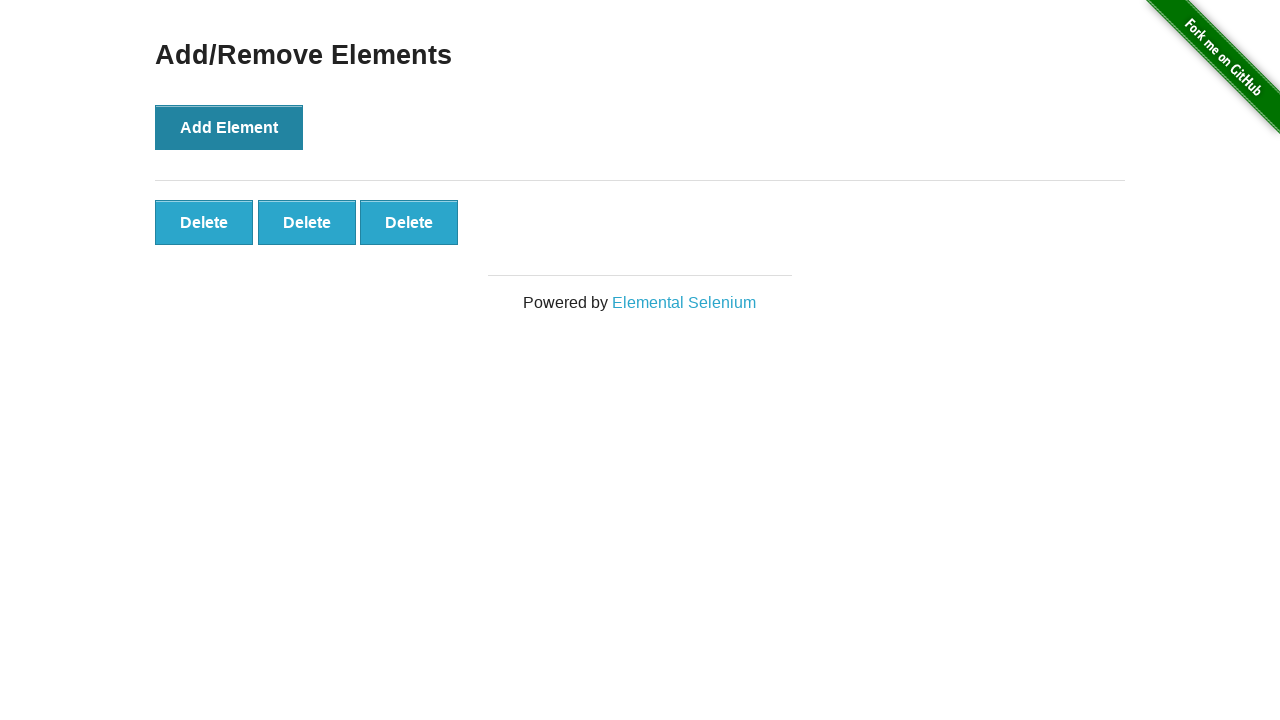

Clicked Add Element button (iteration 4/5) at (229, 127) on button:has-text('Add Element')
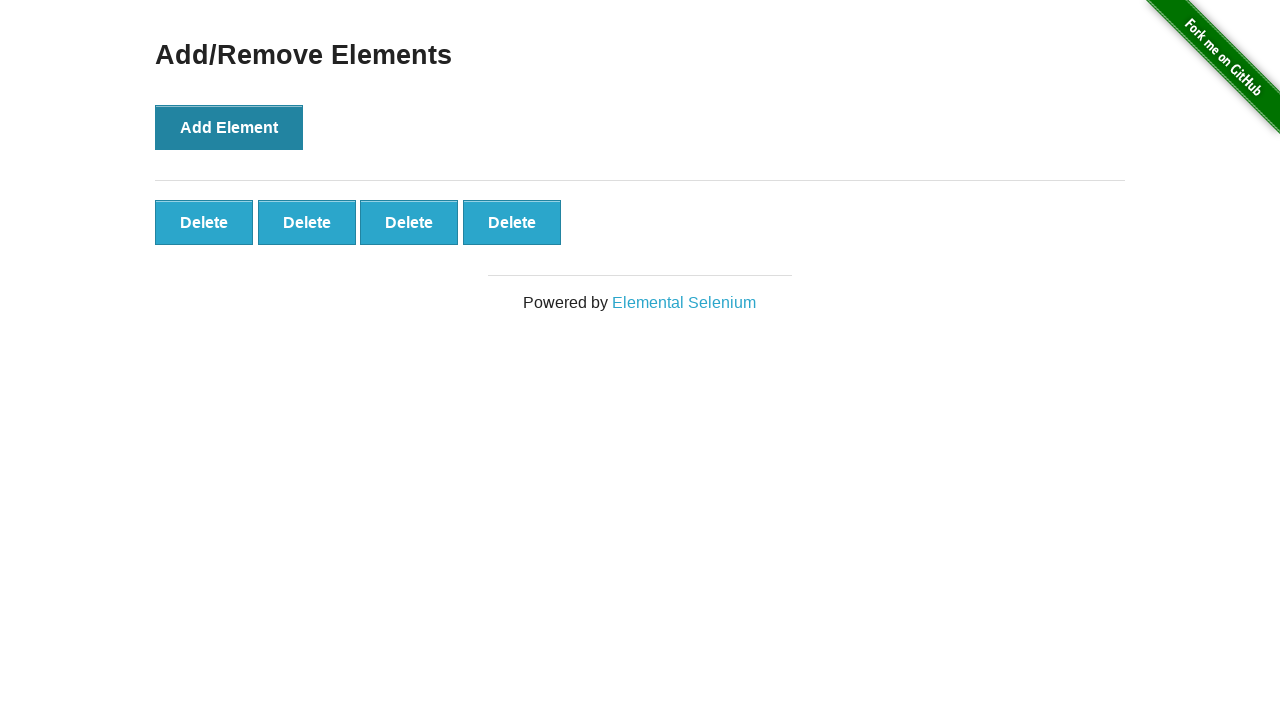

Clicked Add Element button (iteration 5/5) at (229, 127) on button:has-text('Add Element')
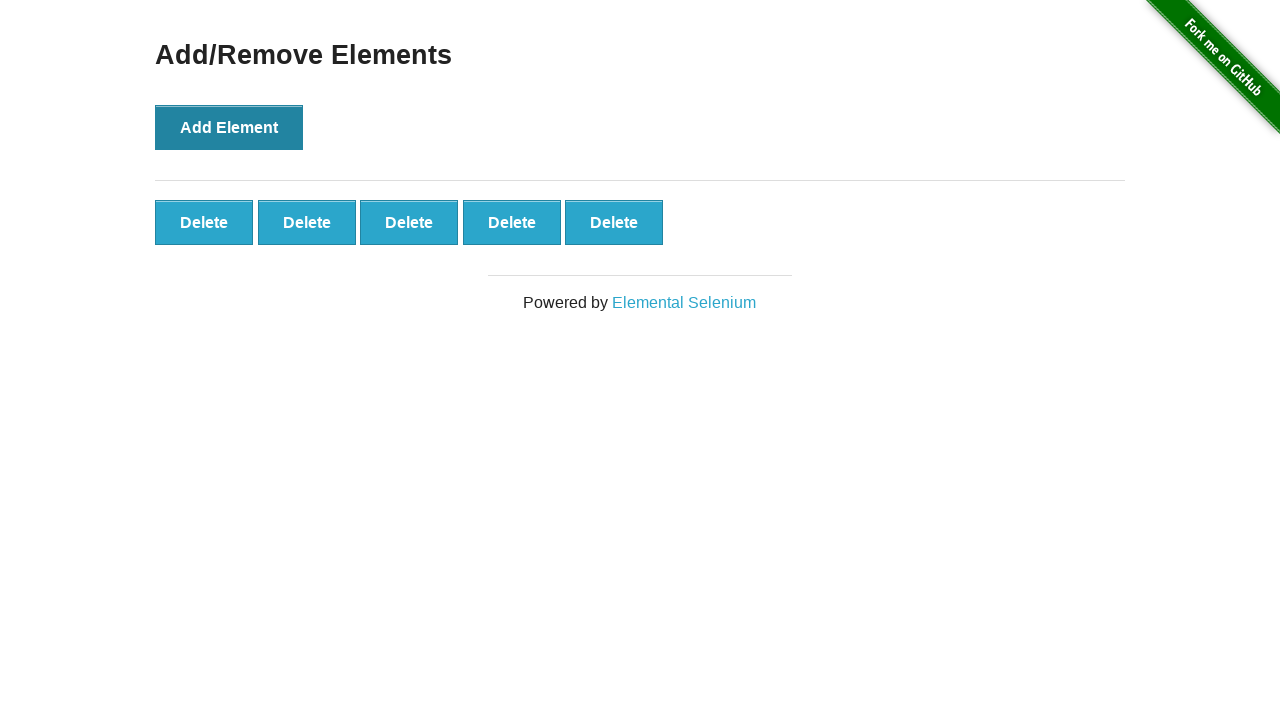

Clicked Delete button to remove element (iteration 1/5) at (204, 222) on .added-manually >> nth=0
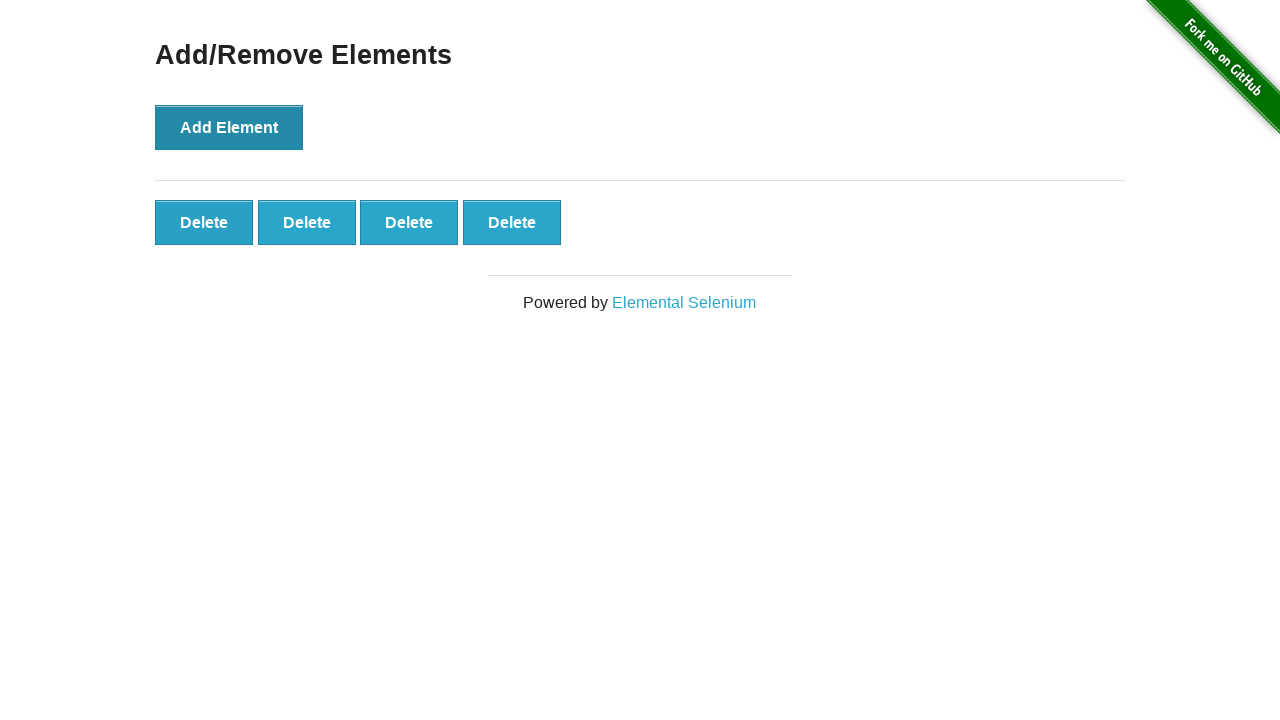

Clicked Delete button to remove element (iteration 2/5) at (204, 222) on .added-manually >> nth=0
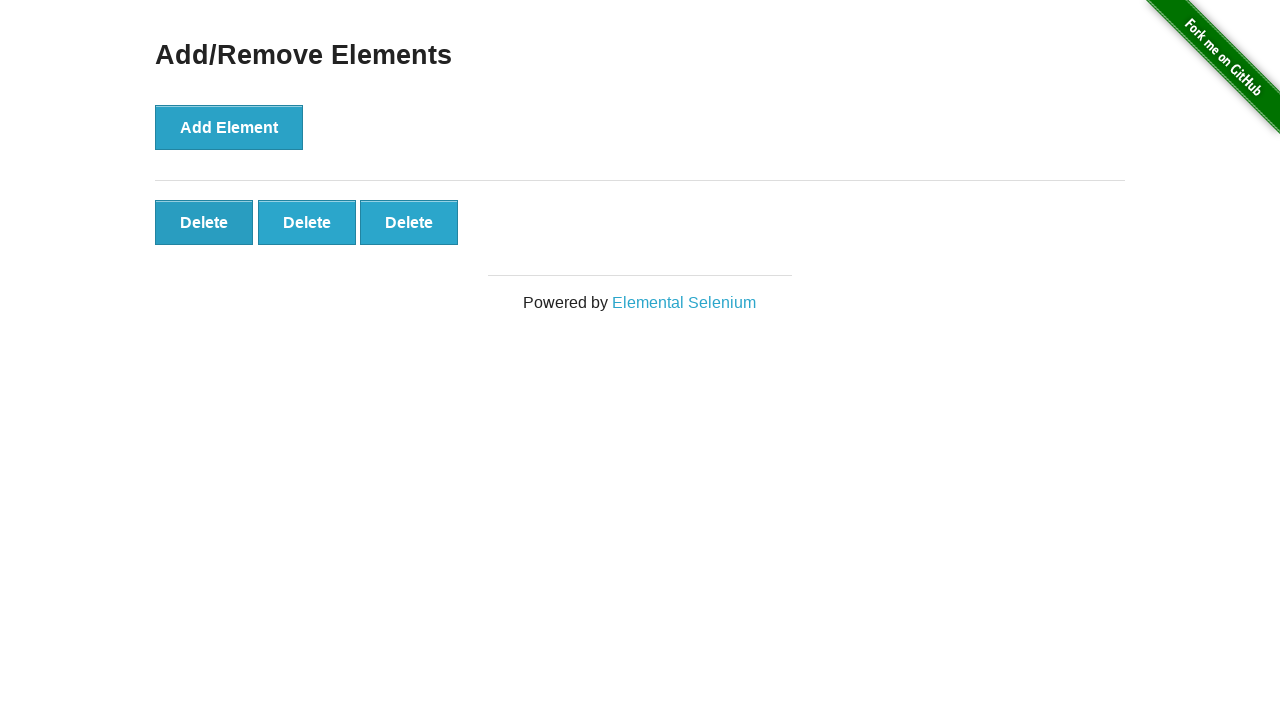

Clicked Delete button to remove element (iteration 3/5) at (204, 222) on .added-manually >> nth=0
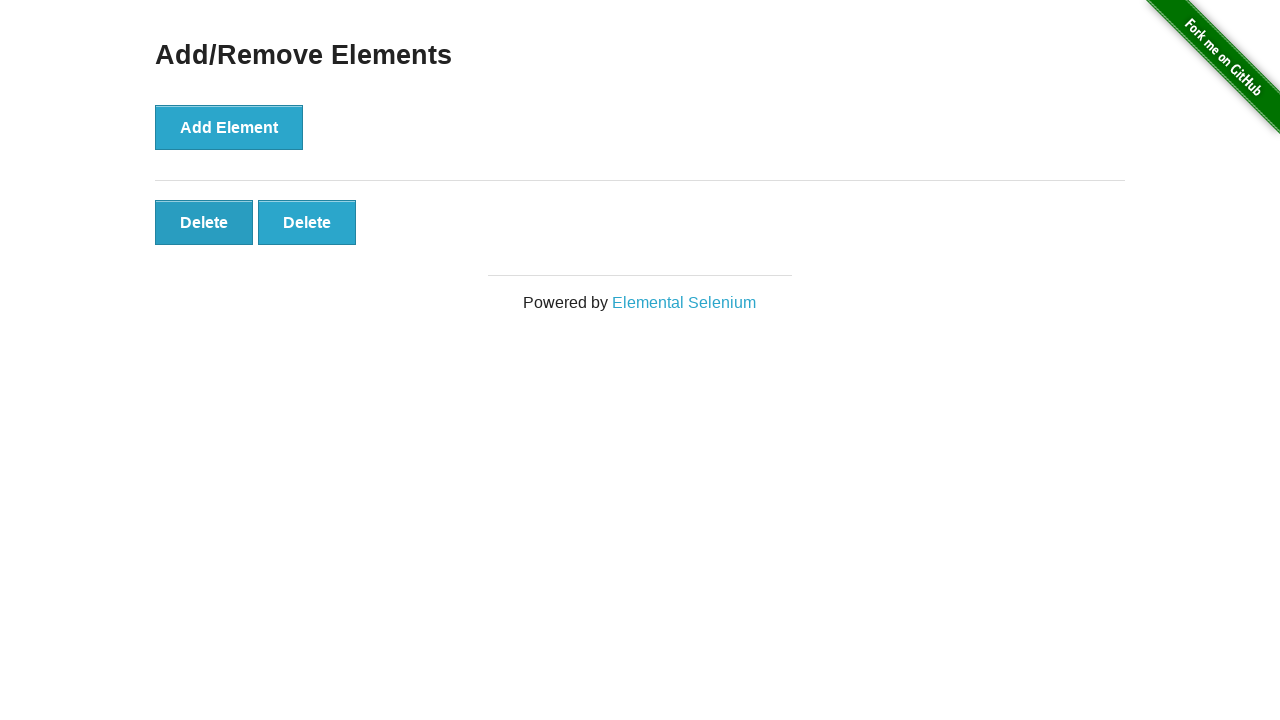

Clicked Delete button to remove element (iteration 4/5) at (204, 222) on .added-manually >> nth=0
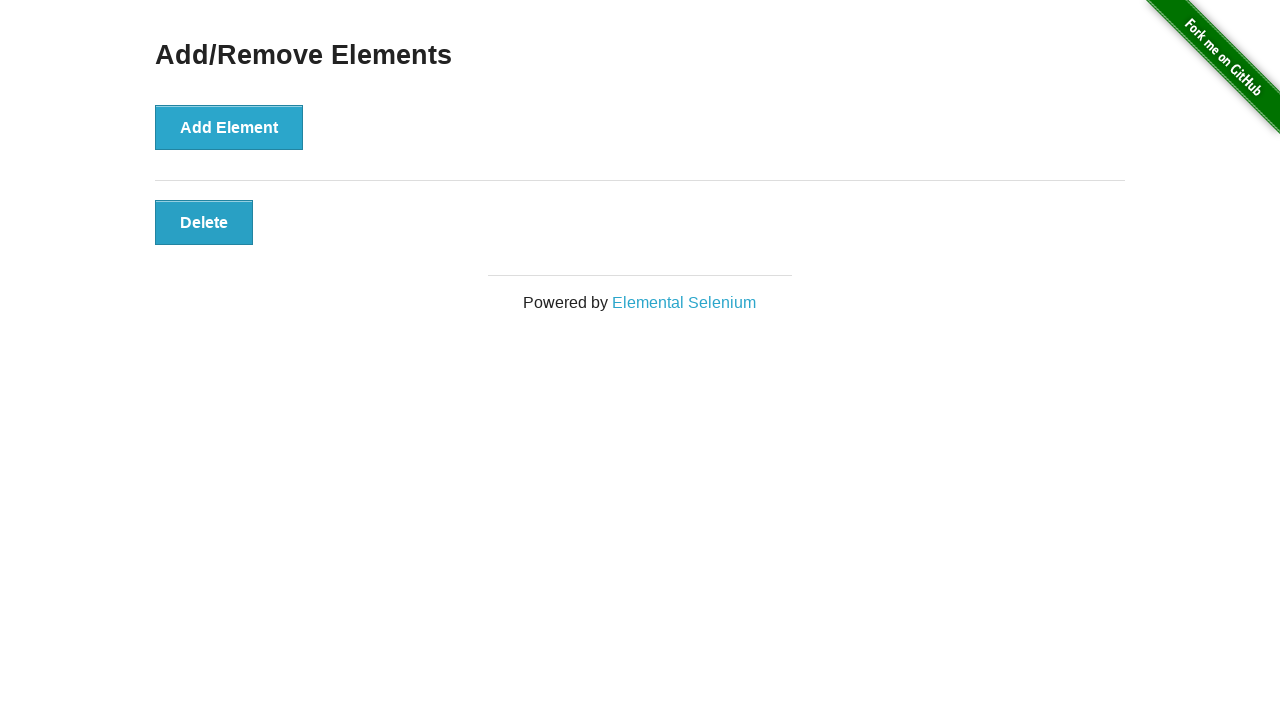

Clicked Delete button to remove element (iteration 5/5) at (204, 222) on .added-manually >> nth=0
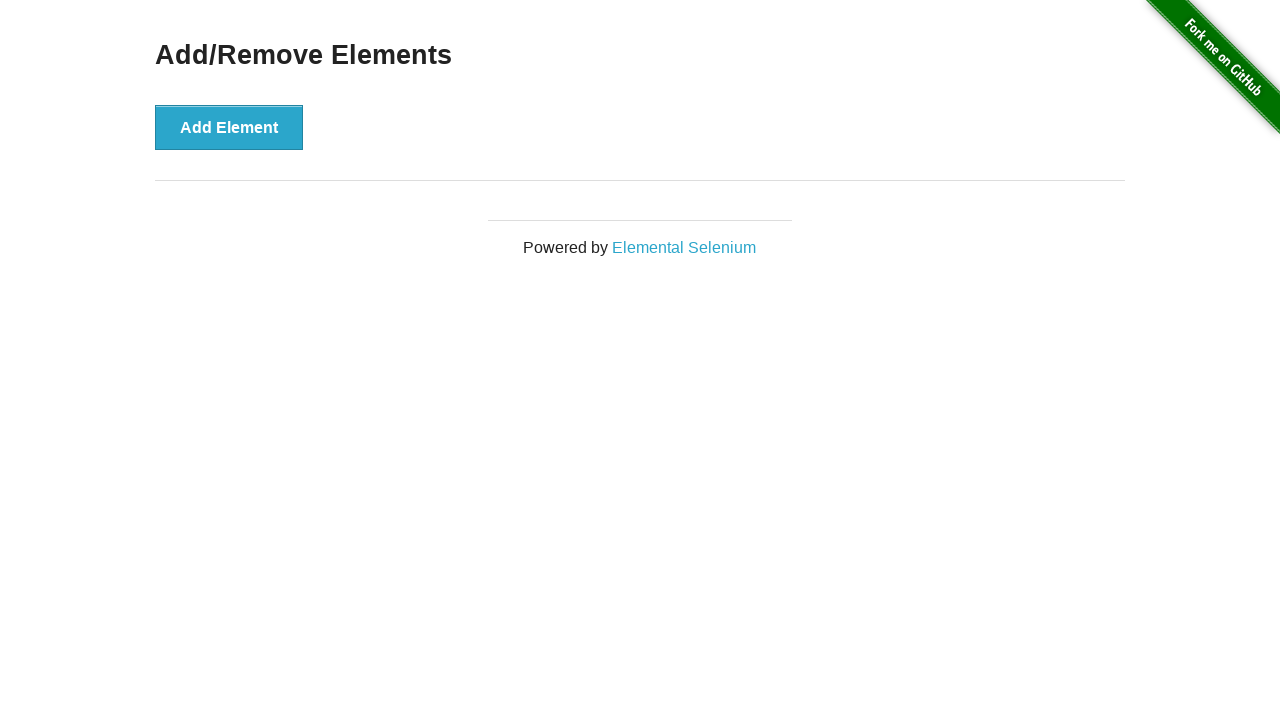

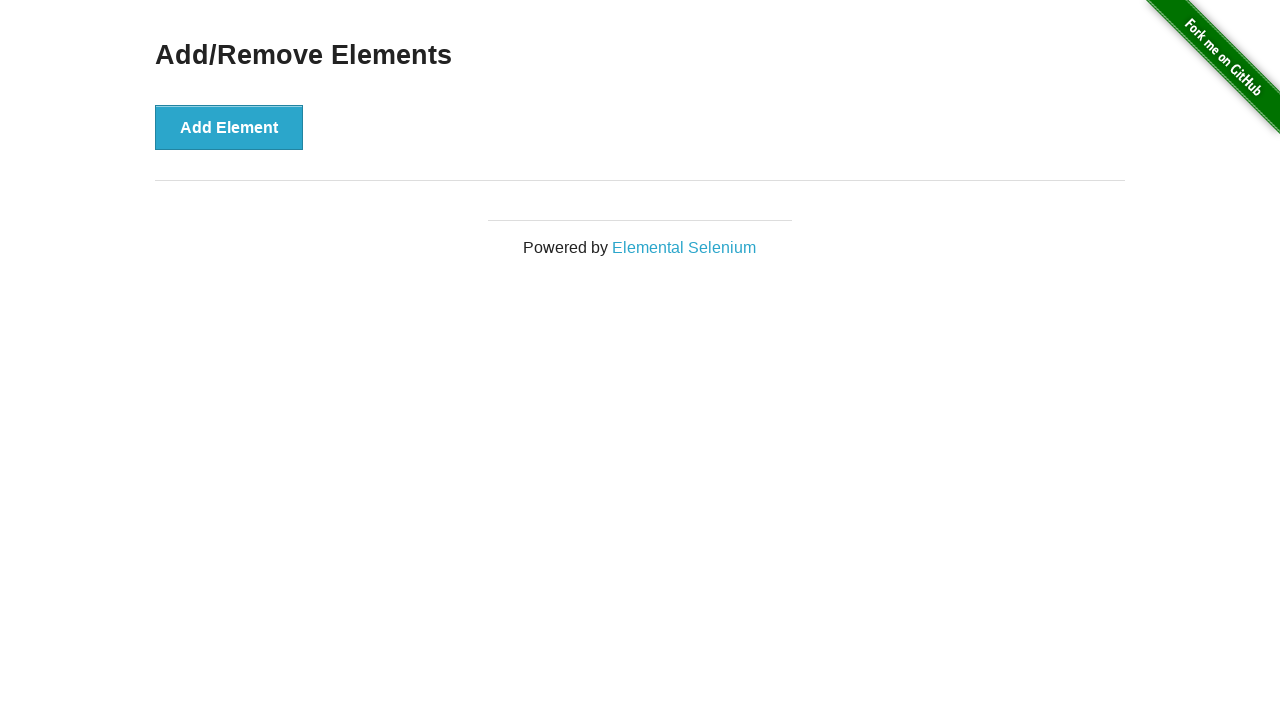